Tests drag and drop functionality by dragging an element from source to target location within an iframe

Starting URL: https://jqueryui.com/droppable/

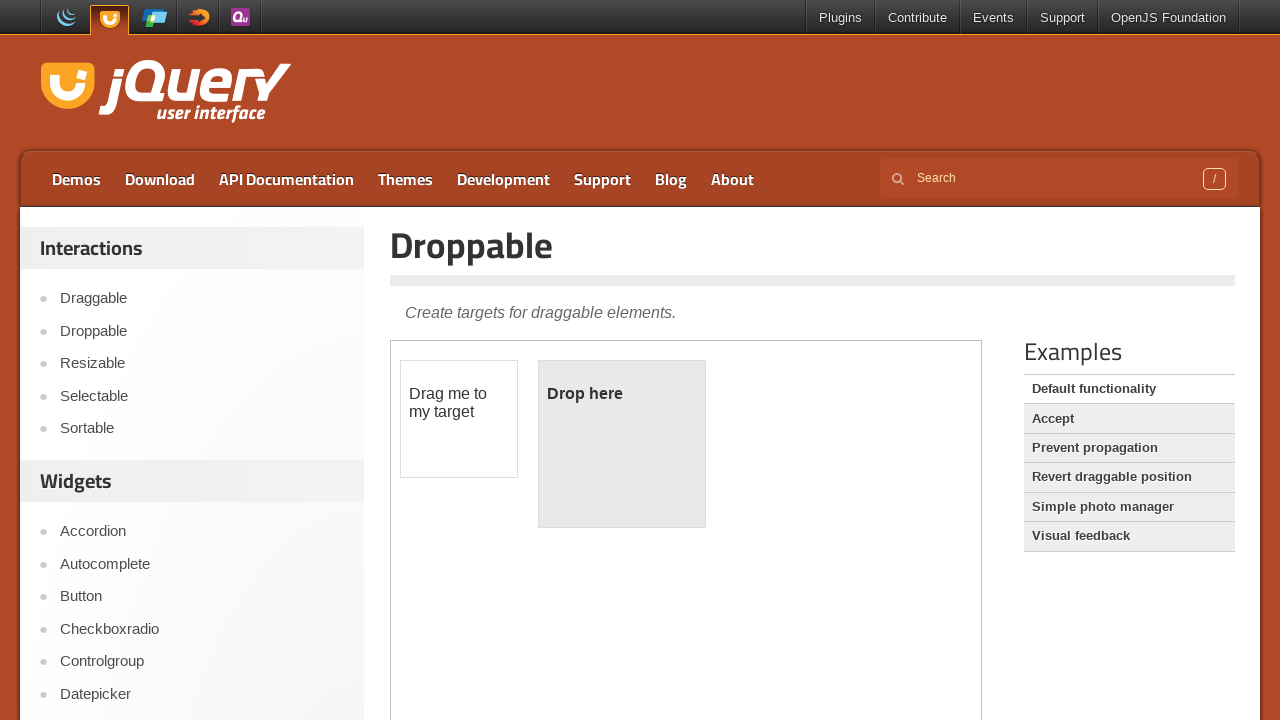

Located the iframe containing the drag and drop demo
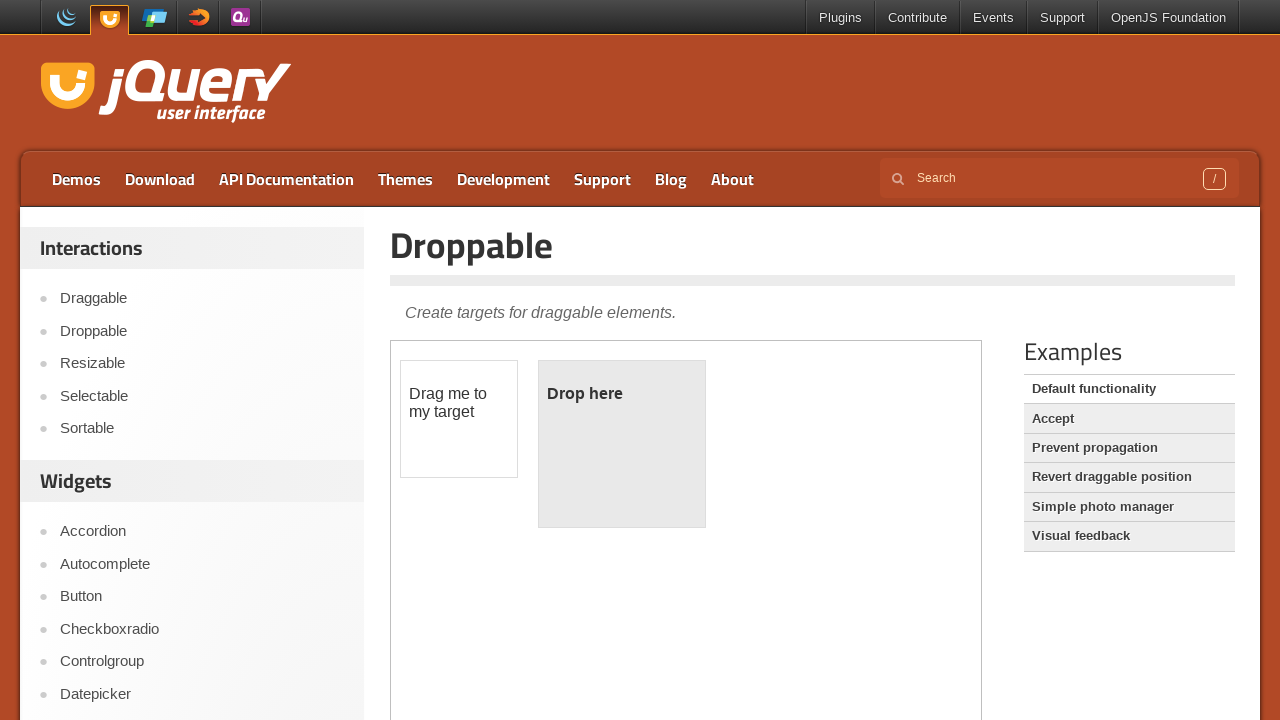

Located the draggable source element
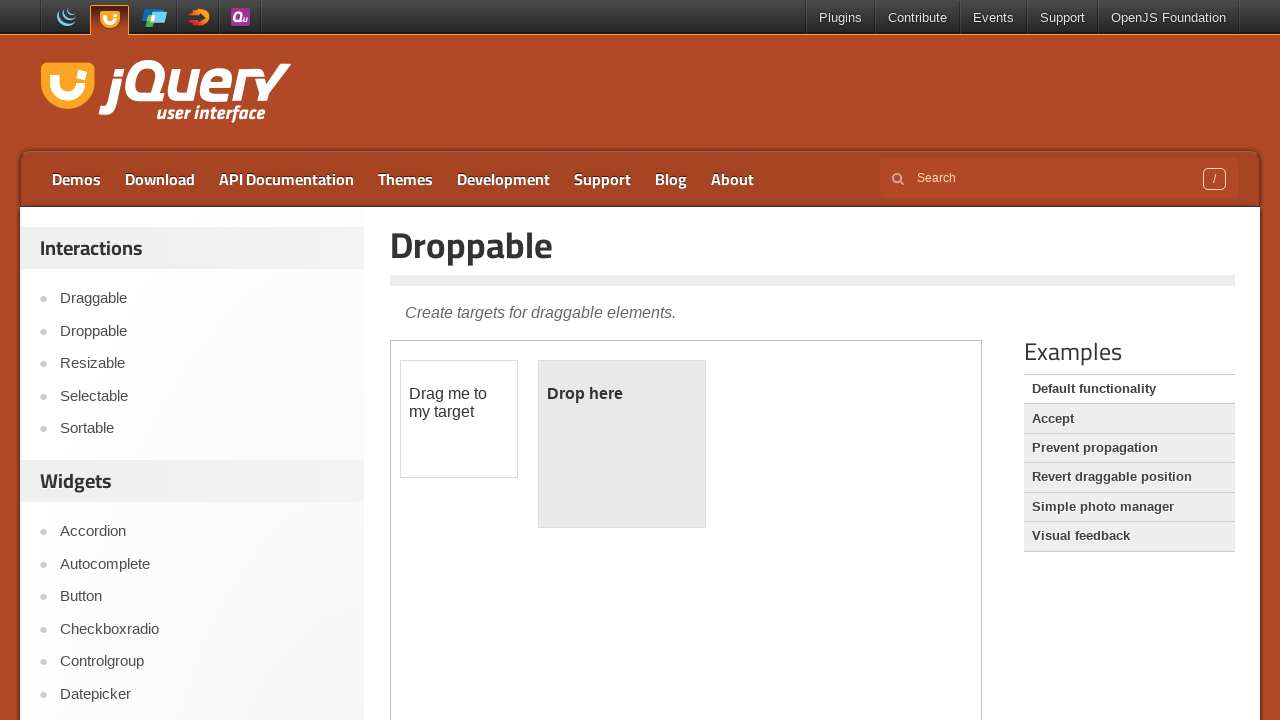

Located the droppable target element
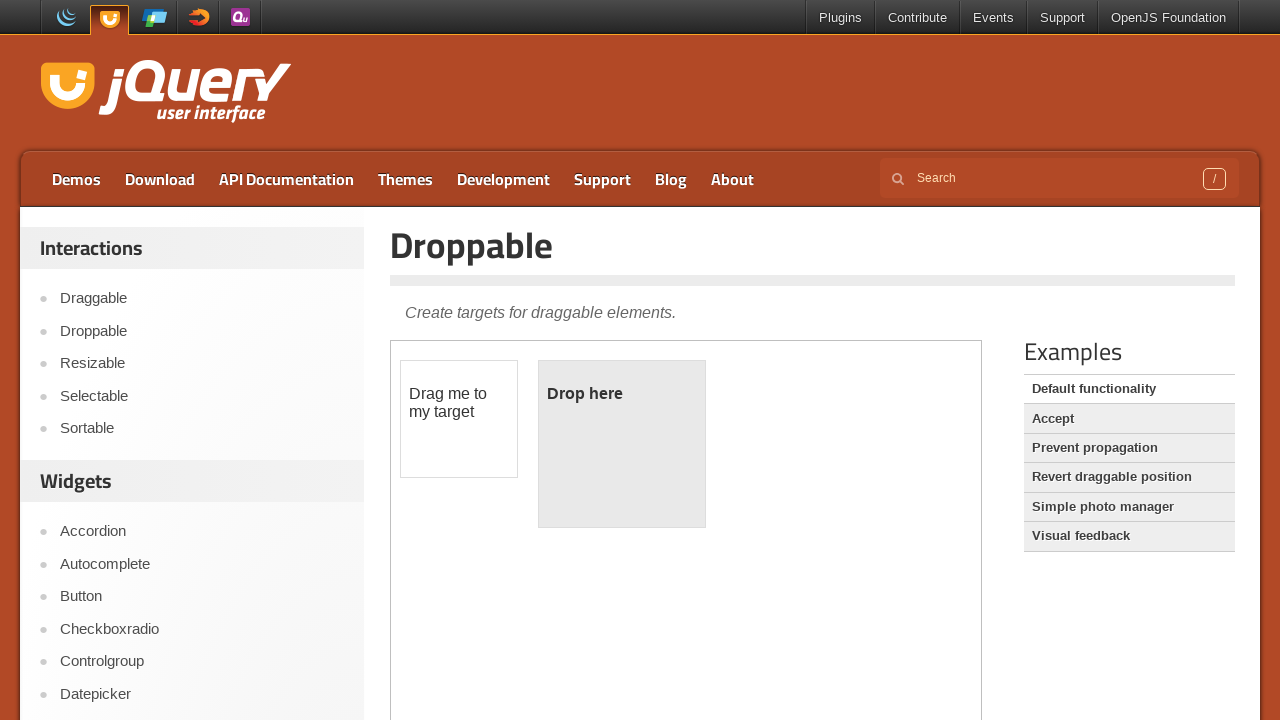

Dragged source element to target element at (622, 444)
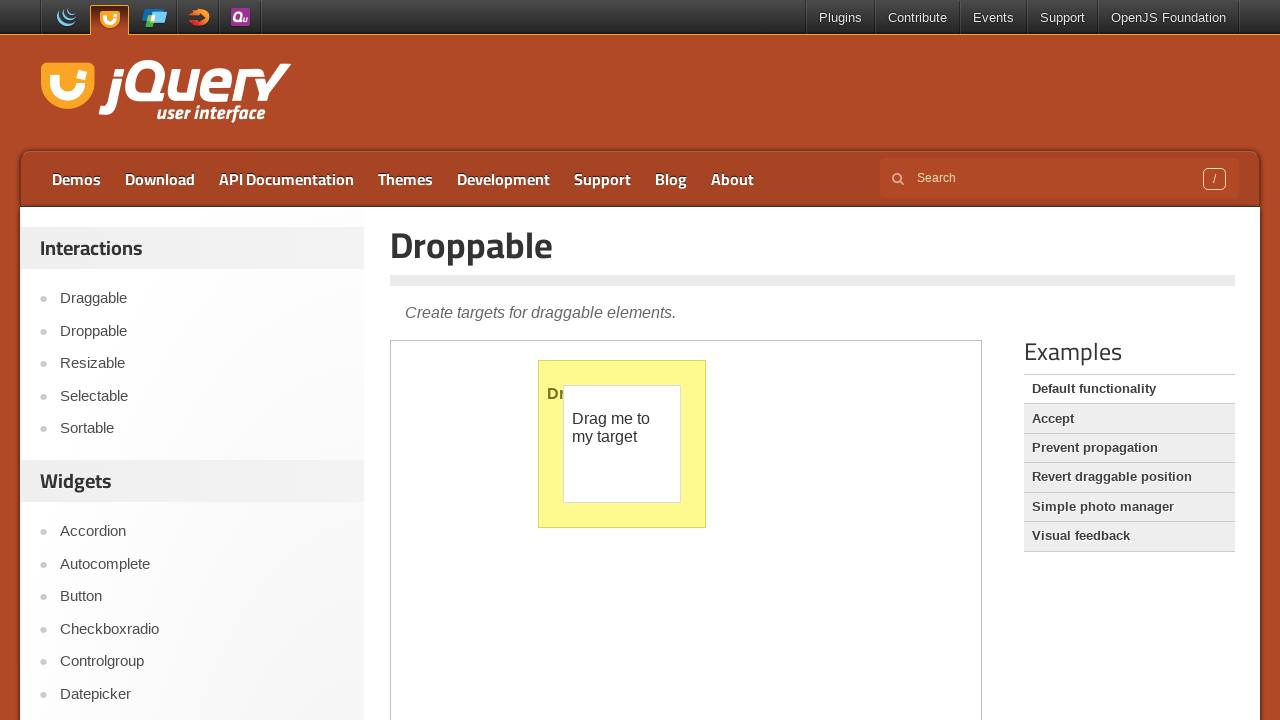

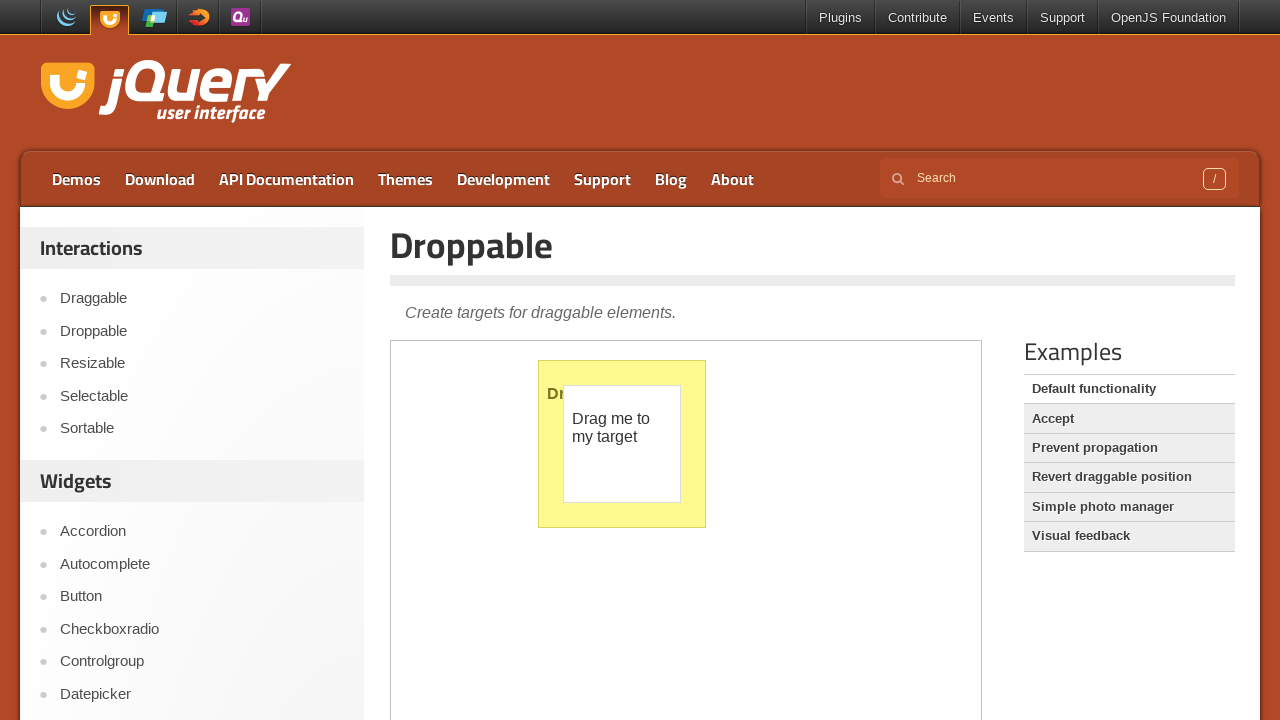